Tests error handling on age page when invalid input is submitted

Starting URL: https://acctabootcamp.github.io/site/examples/age

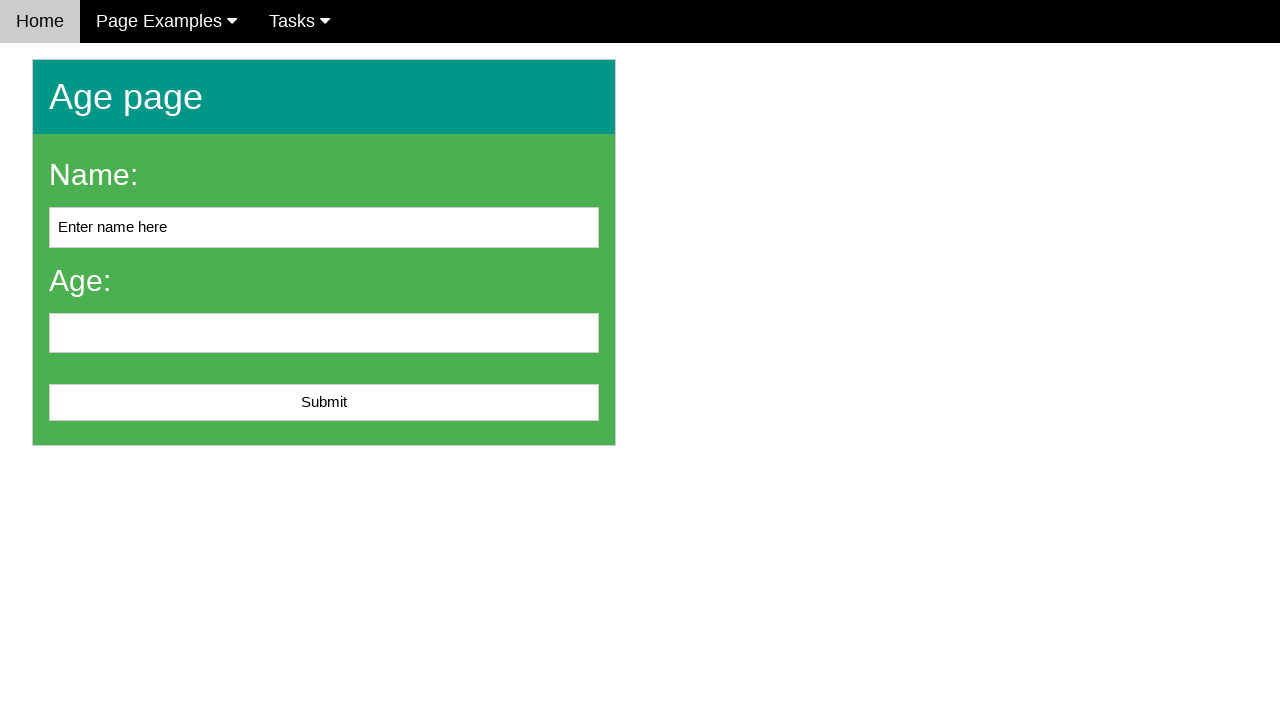

Clicked submit button without entering age value at (324, 403) on #submit
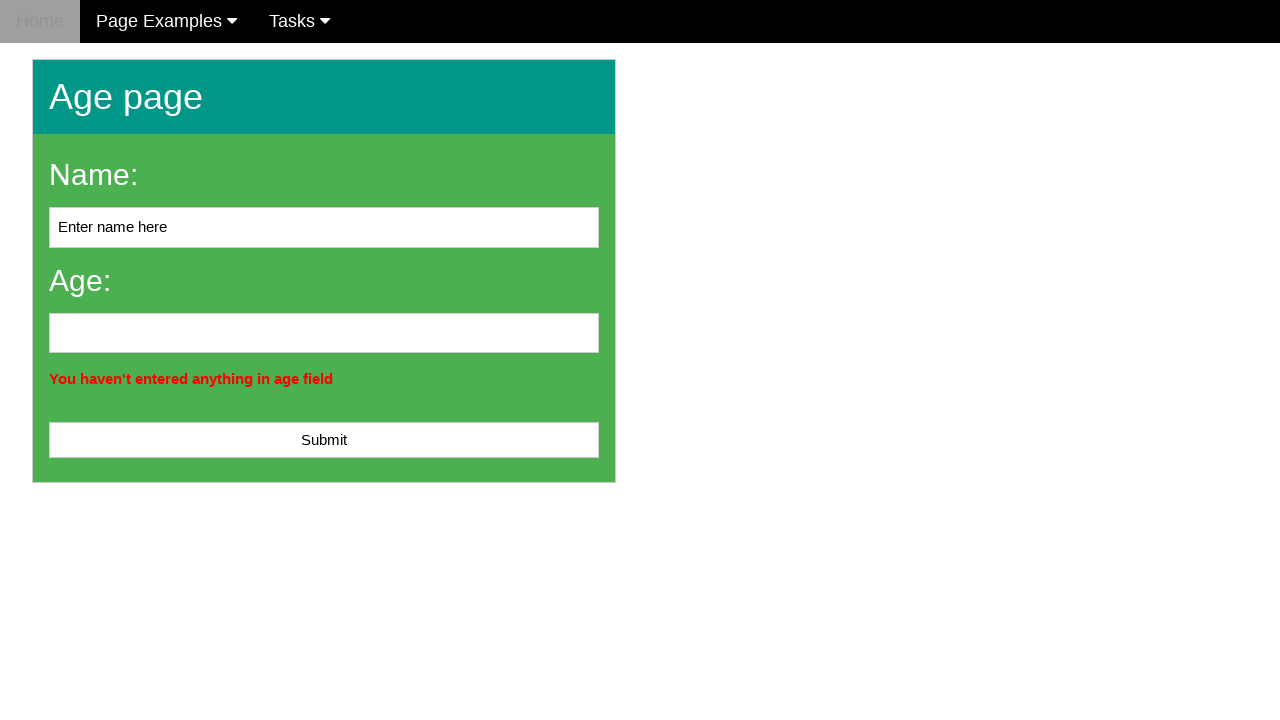

Located error message element
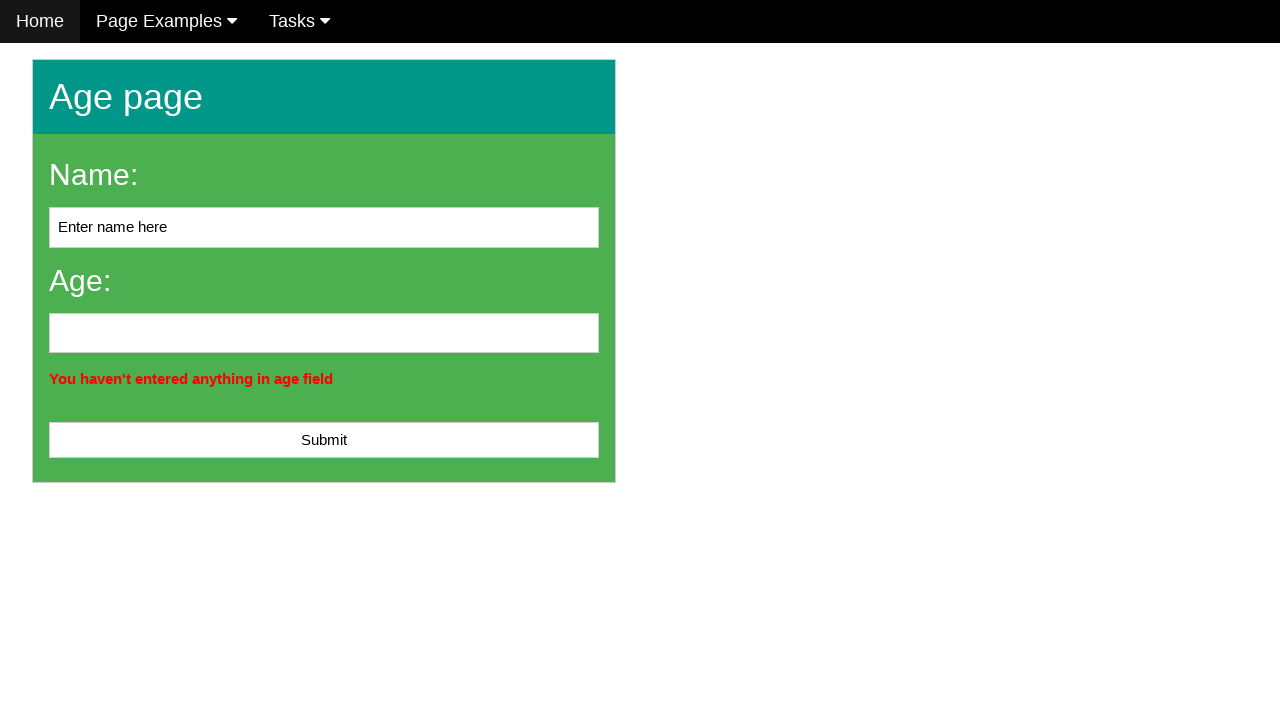

Error message appeared on page
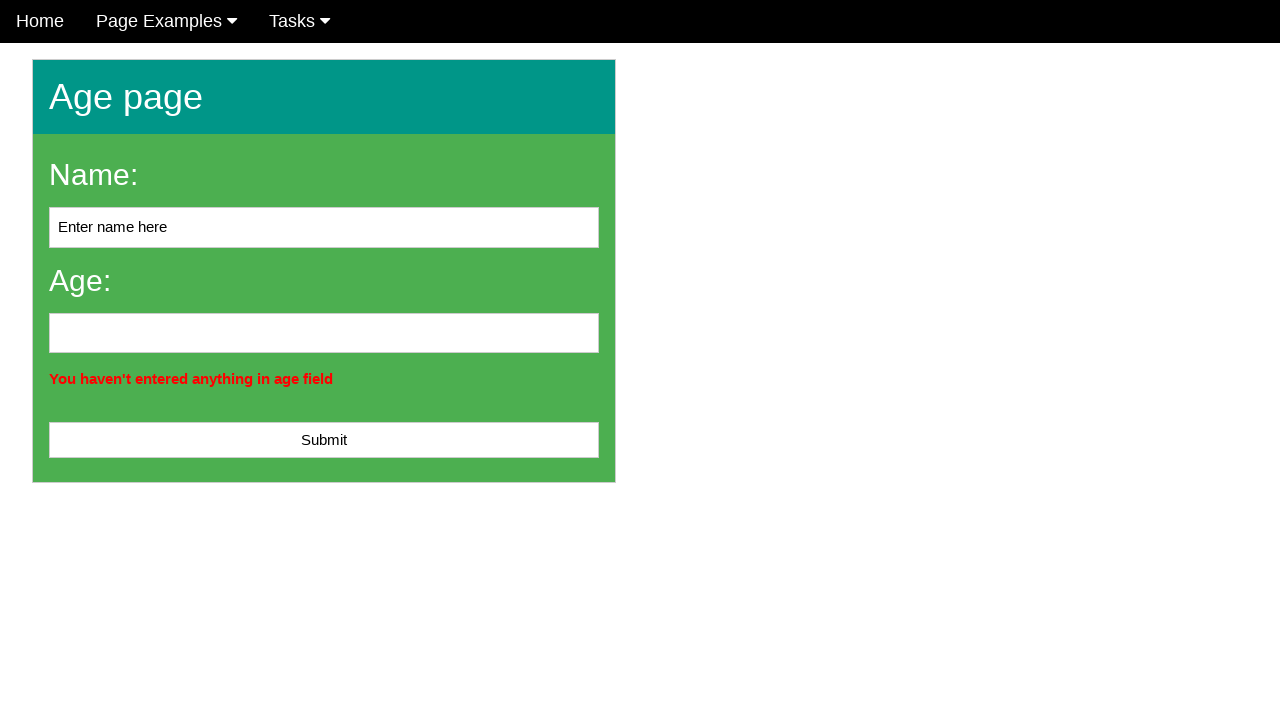

Verified URL remained unchanged (no redirection occurred)
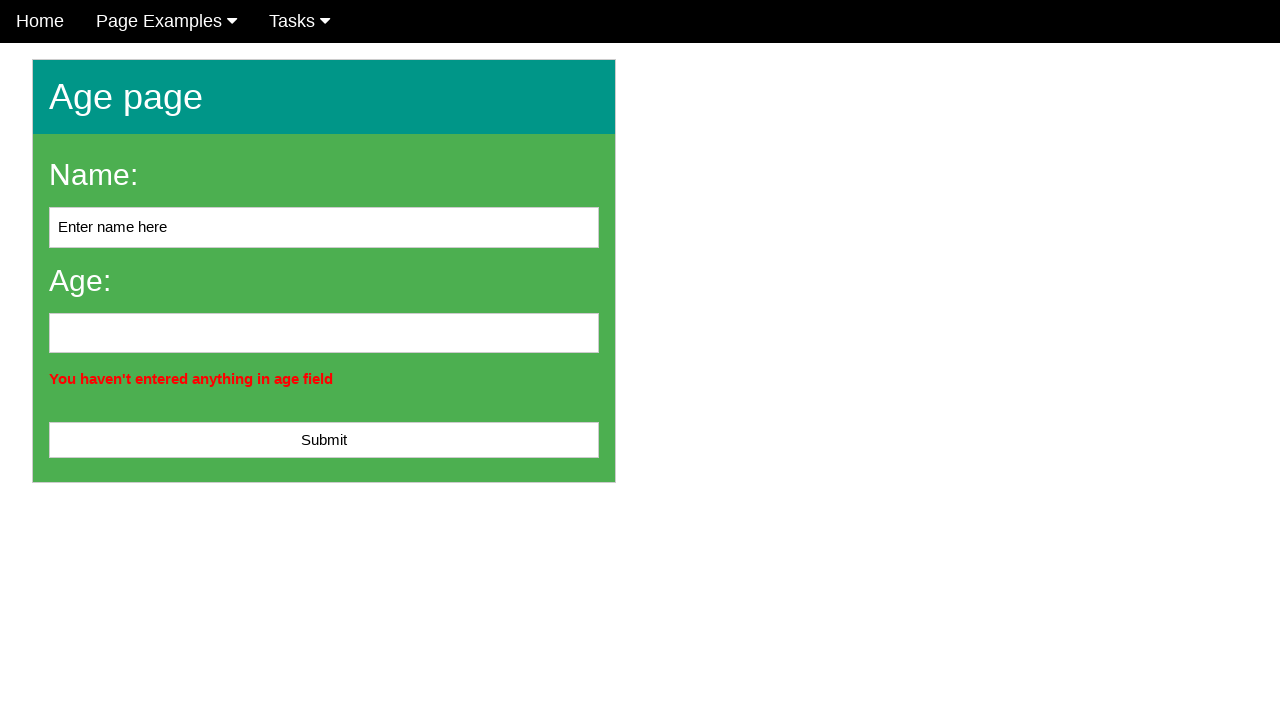

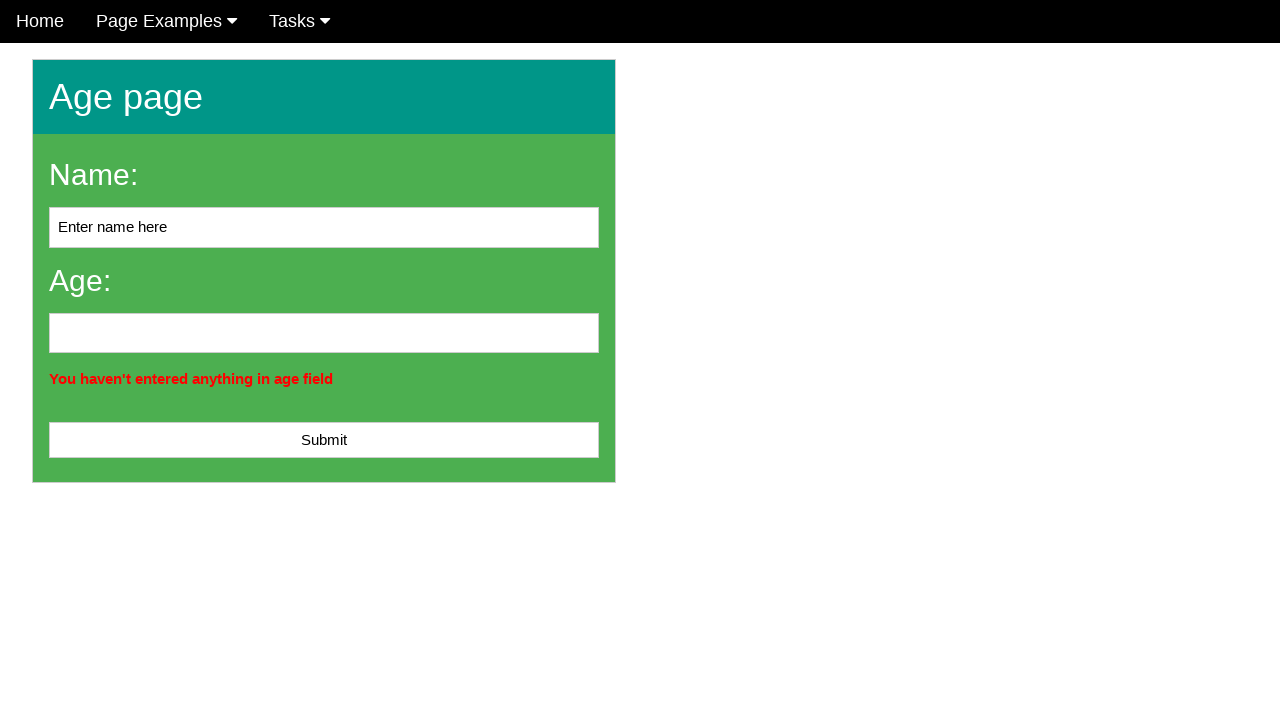